Tests a text box form by filling in full name, email, current address, and permanent address fields with generated fake data, then submits the form and verifies the output contains the entered data.

Starting URL: https://demoqa.com/text-box

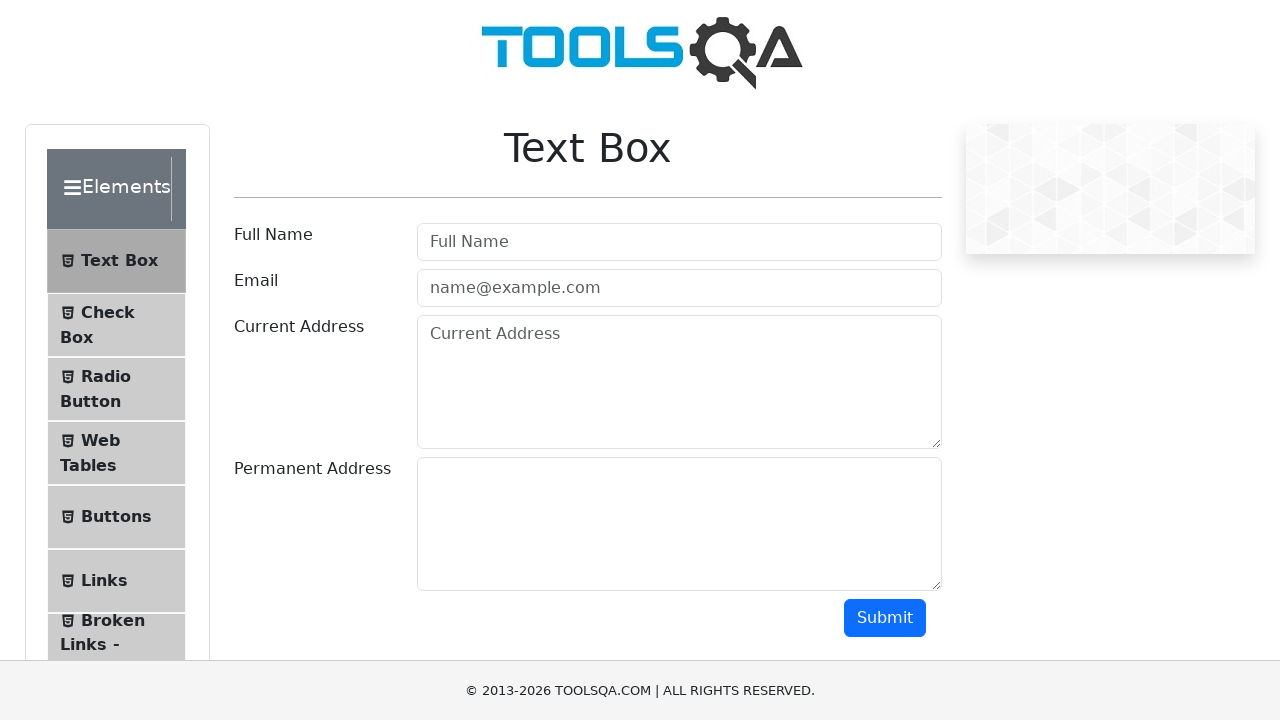

Filled full name field with 'Jennifer Martinez' on #userName
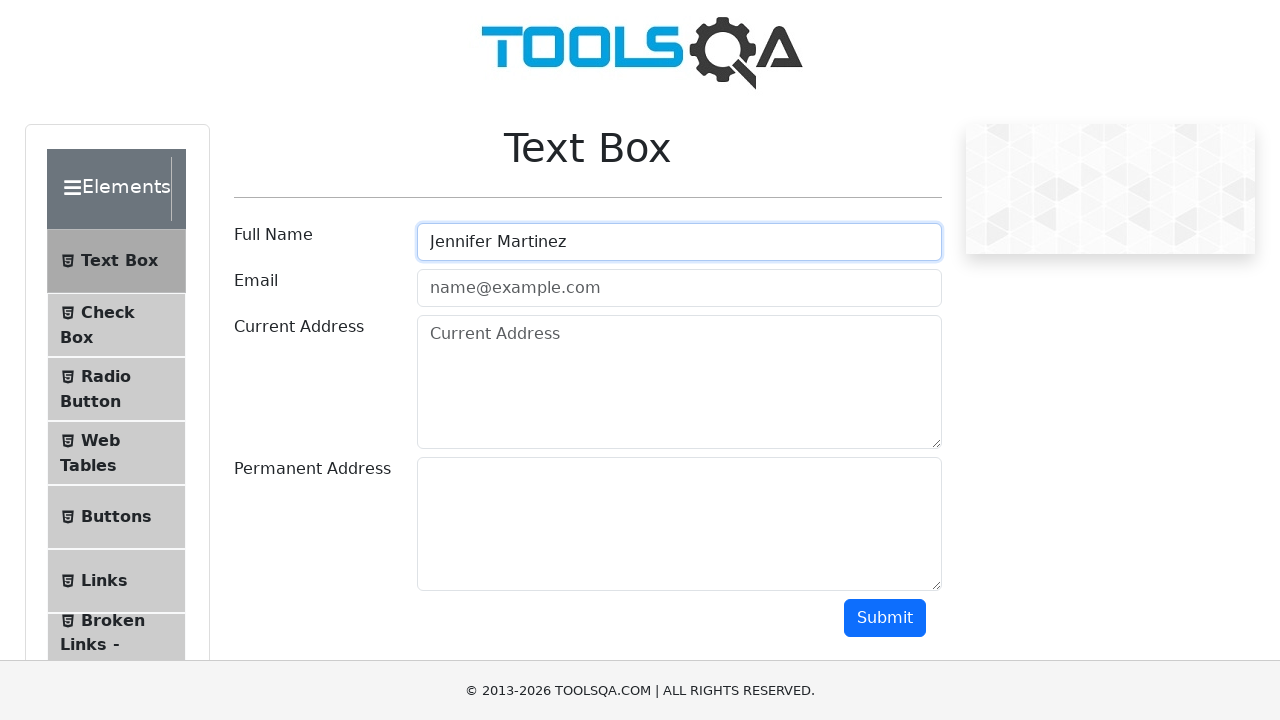

Filled email field with 'jennifer.martinez@example.com' on #userEmail
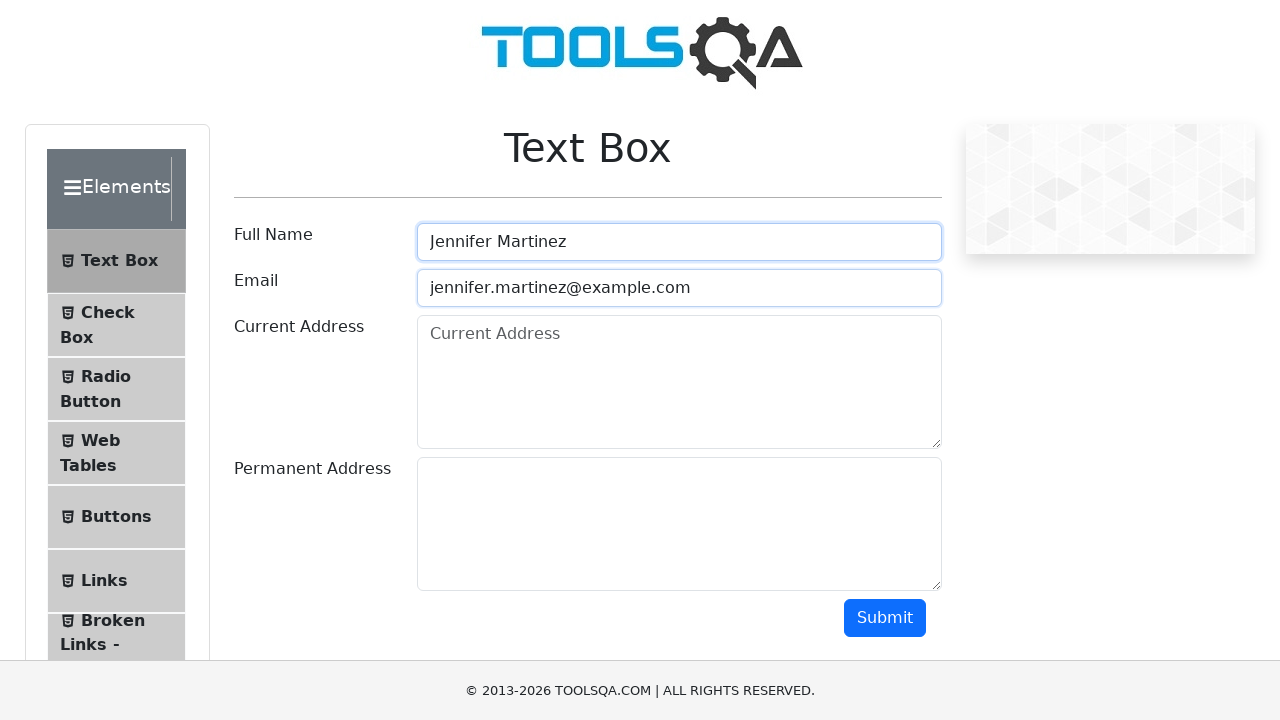

Filled current address field with '742 Evergreen Terrace, Springfield, IL 62704' on #currentAddress
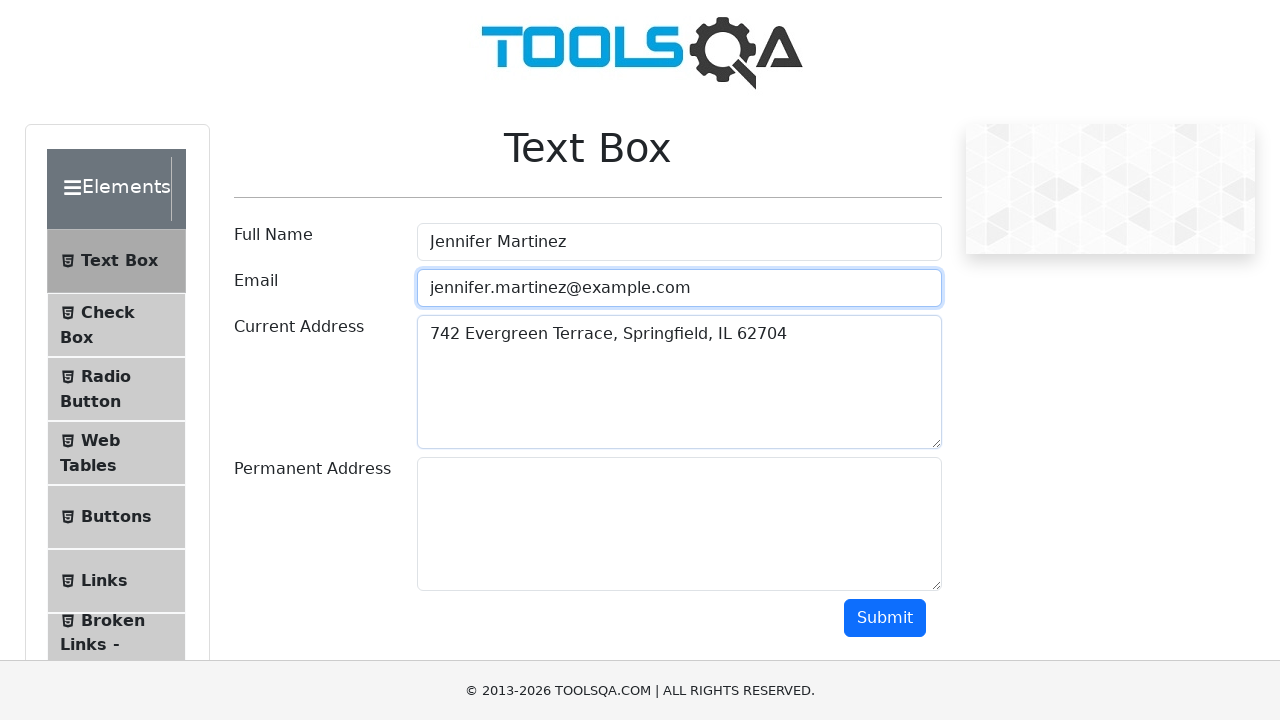

Filled permanent address field with '1600 Pennsylvania Avenue NW, Washington, DC 20500' on #permanentAddress
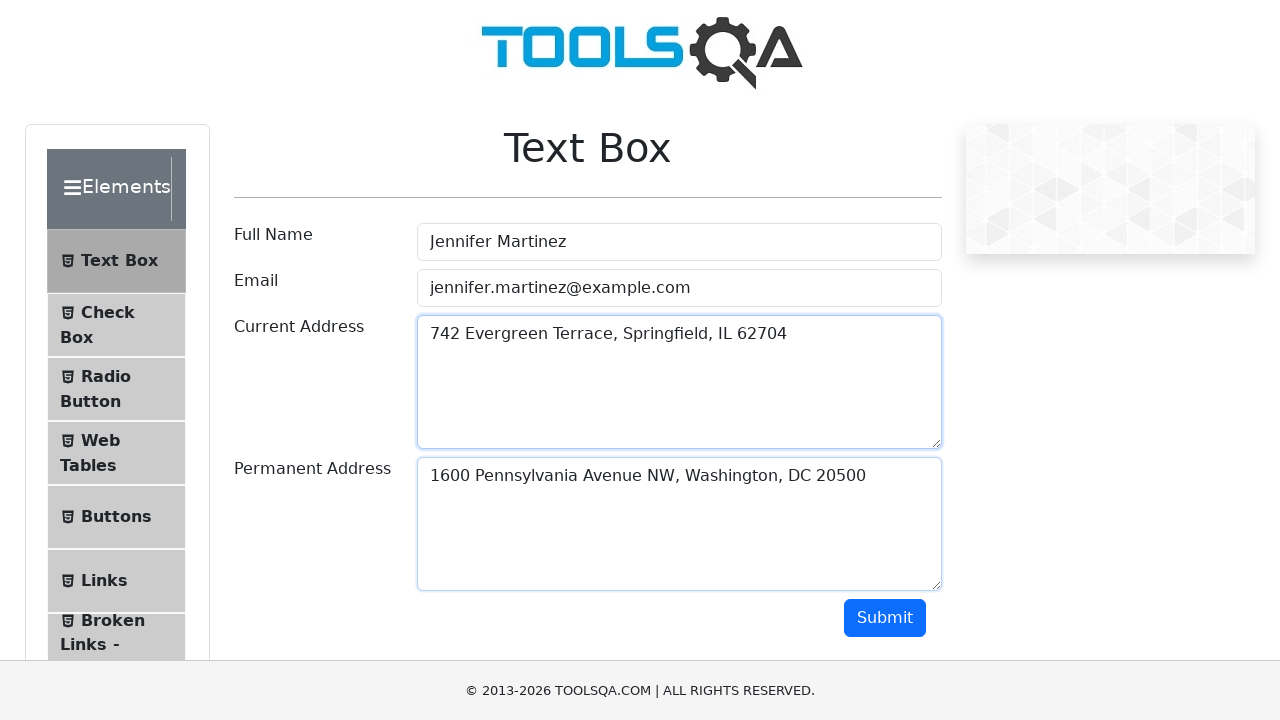

Clicked submit button to submit the form at (885, 618) on #submit
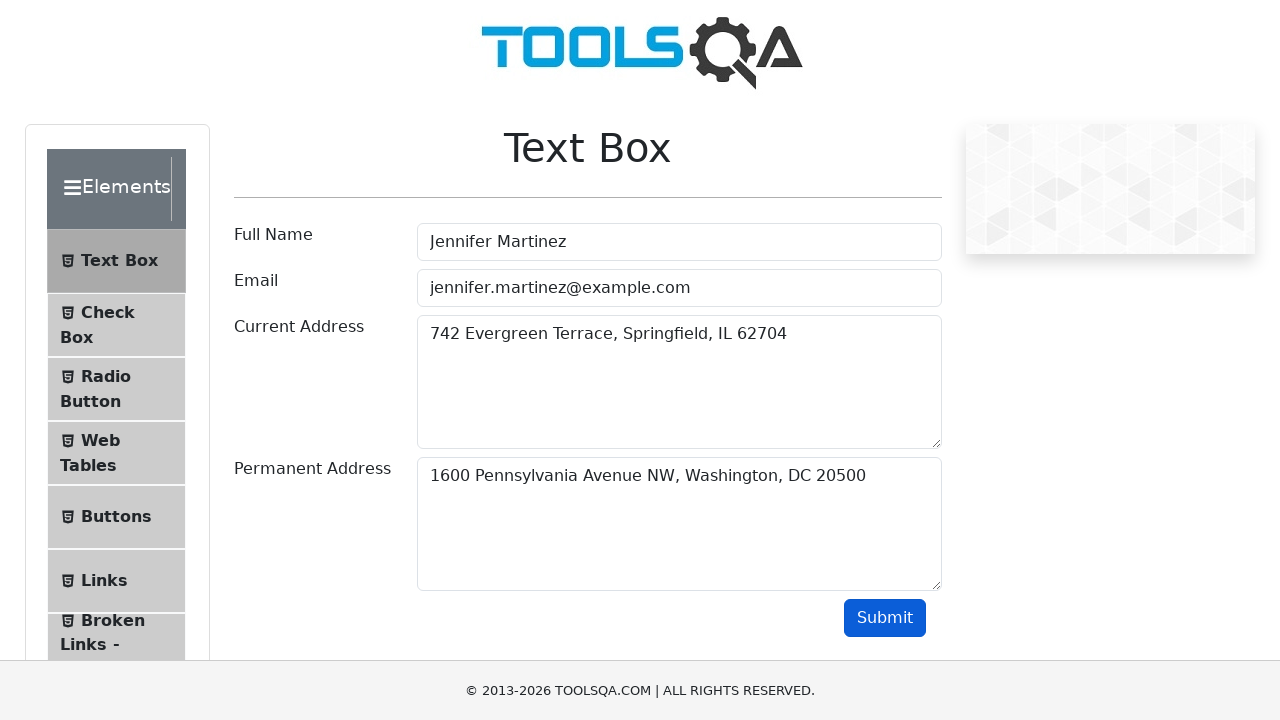

Output section appeared after form submission
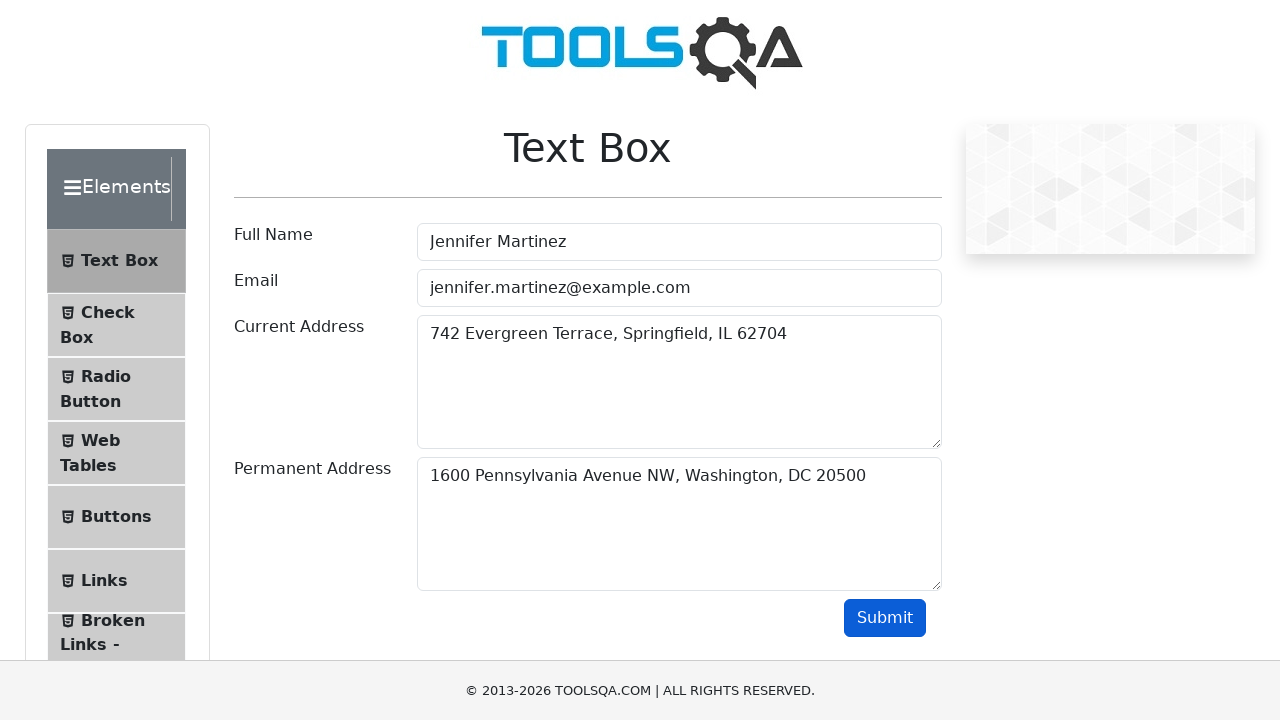

Retrieved output text from first paragraph element
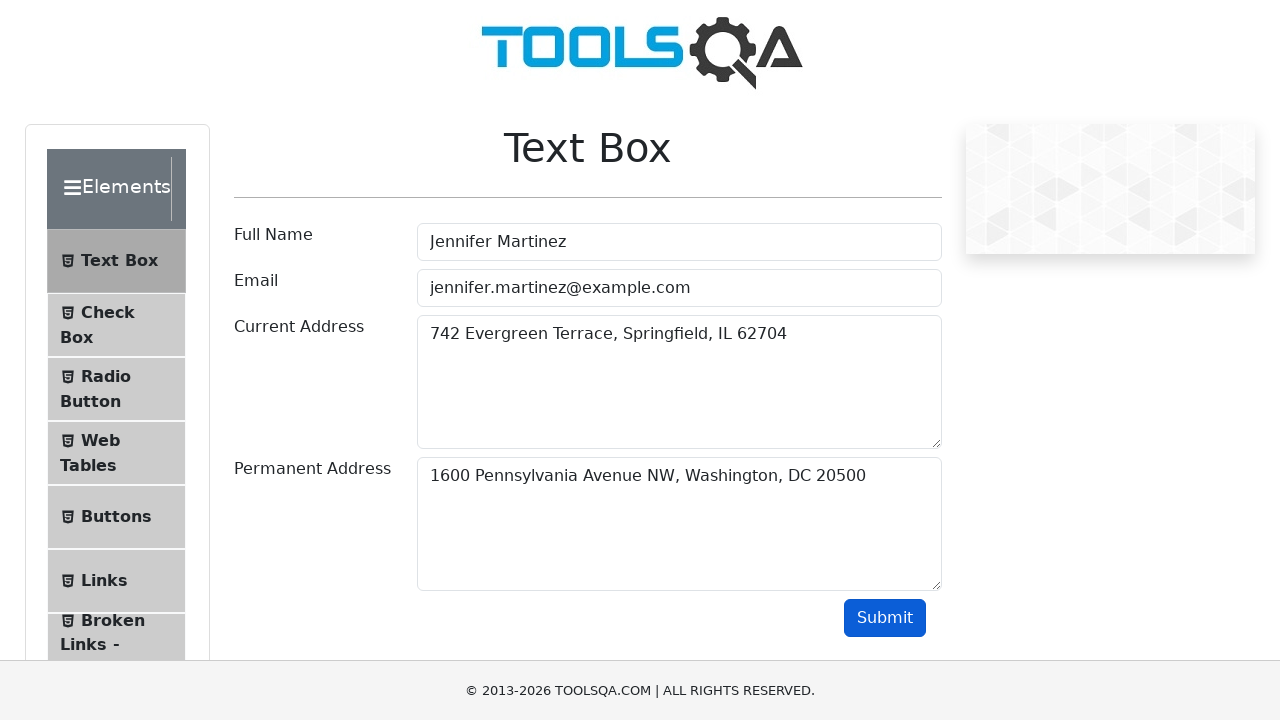

Verified output contains full name 'Jennifer Martinez'
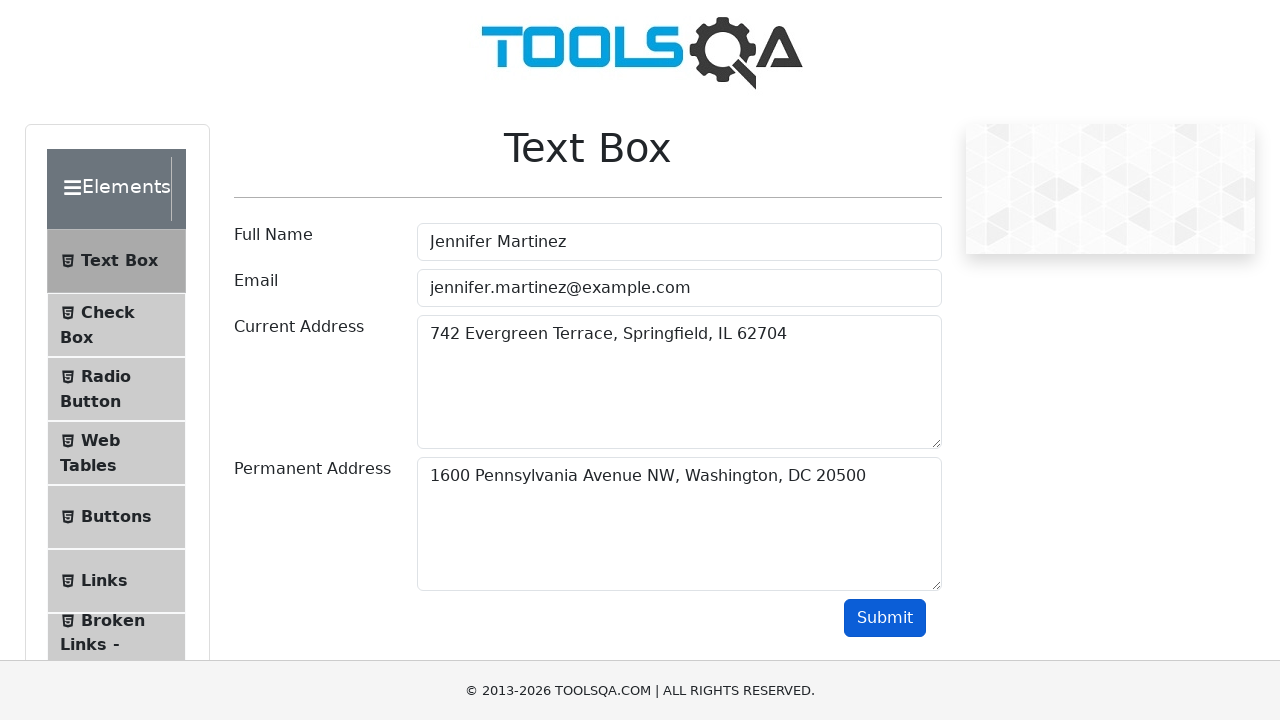

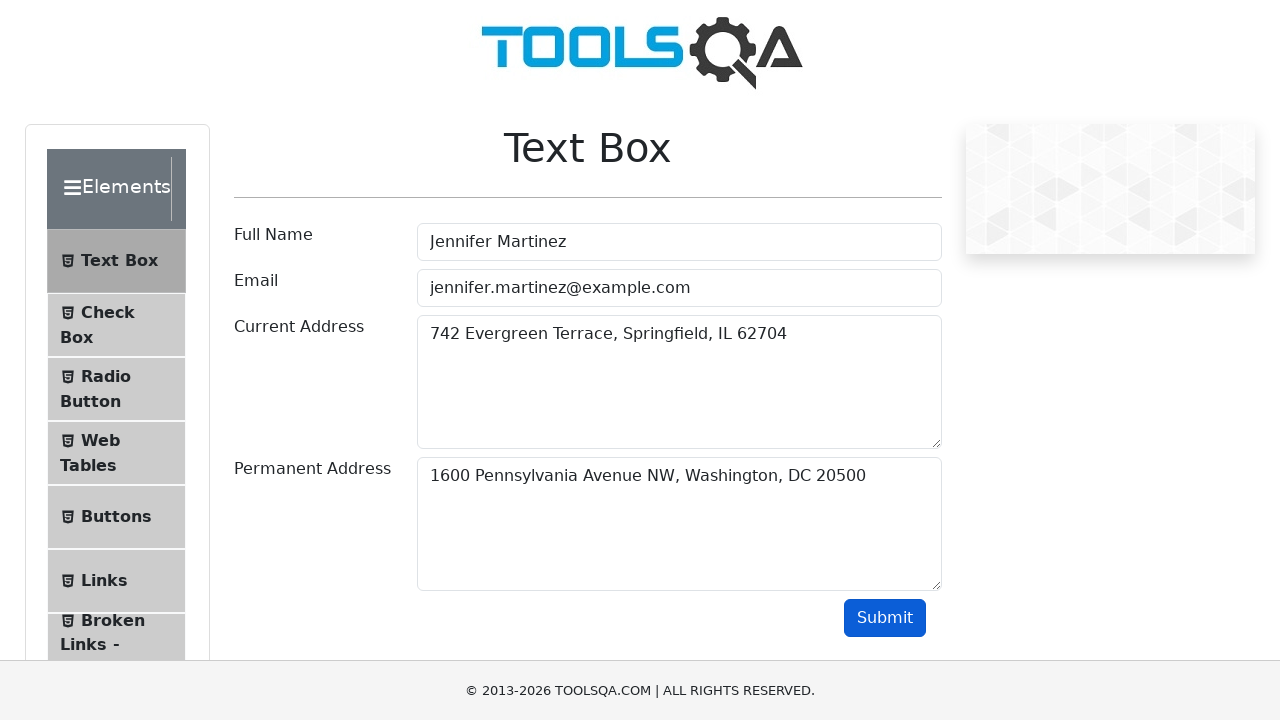